Tests that the currently applied filter is highlighted in the UI

Starting URL: https://demo.playwright.dev/todomvc

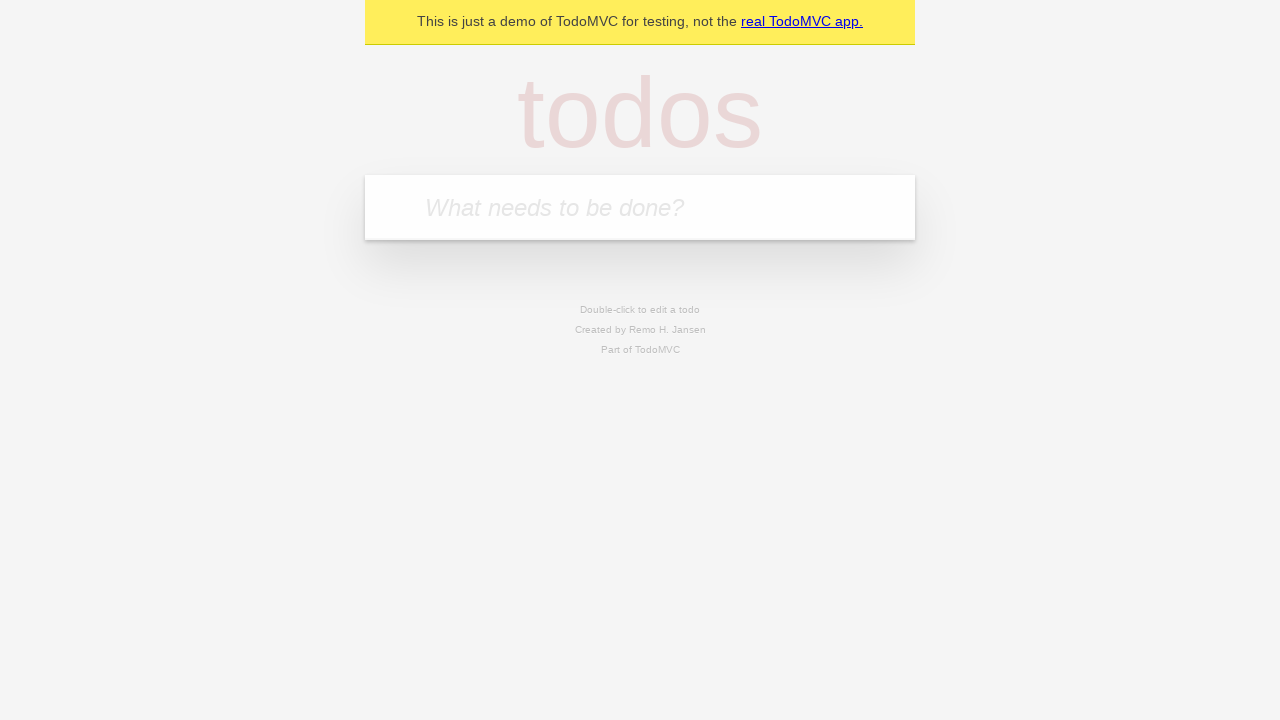

Filled todo input with 'buy some cheese' on internal:attr=[placeholder="What needs to be done?"i]
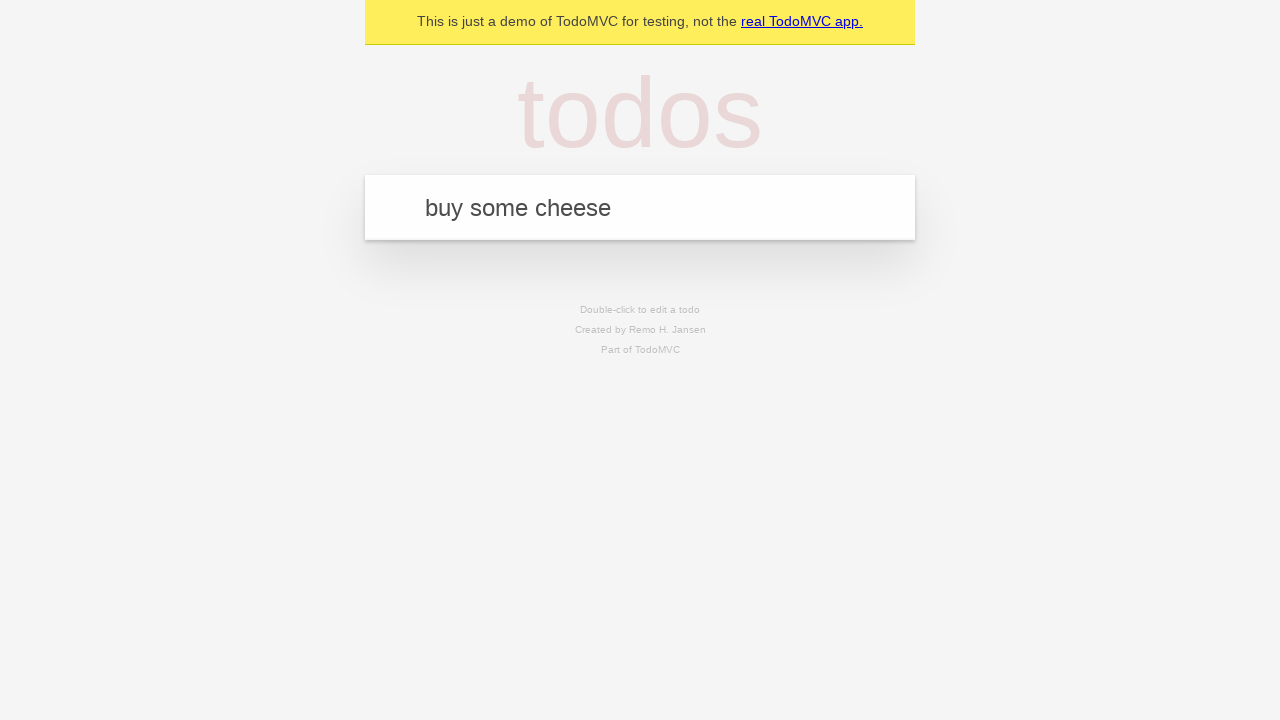

Pressed Enter to create todo 'buy some cheese' on internal:attr=[placeholder="What needs to be done?"i]
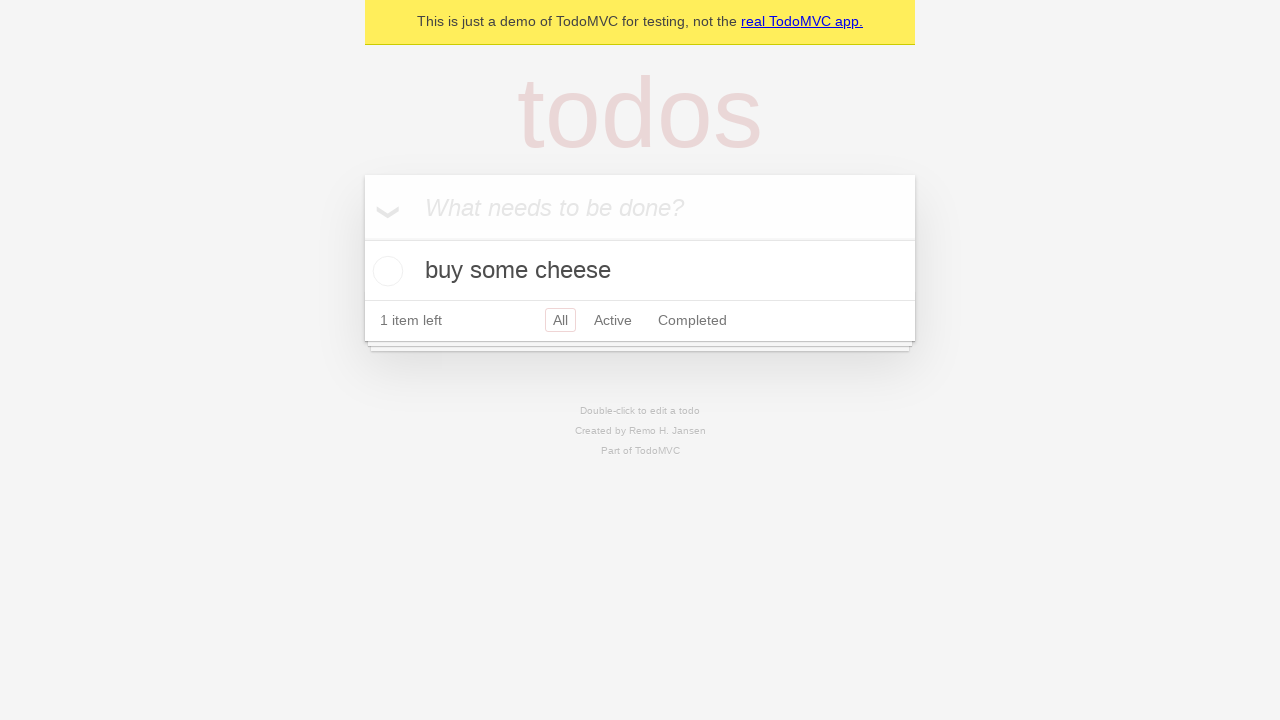

Filled todo input with 'feed the cat' on internal:attr=[placeholder="What needs to be done?"i]
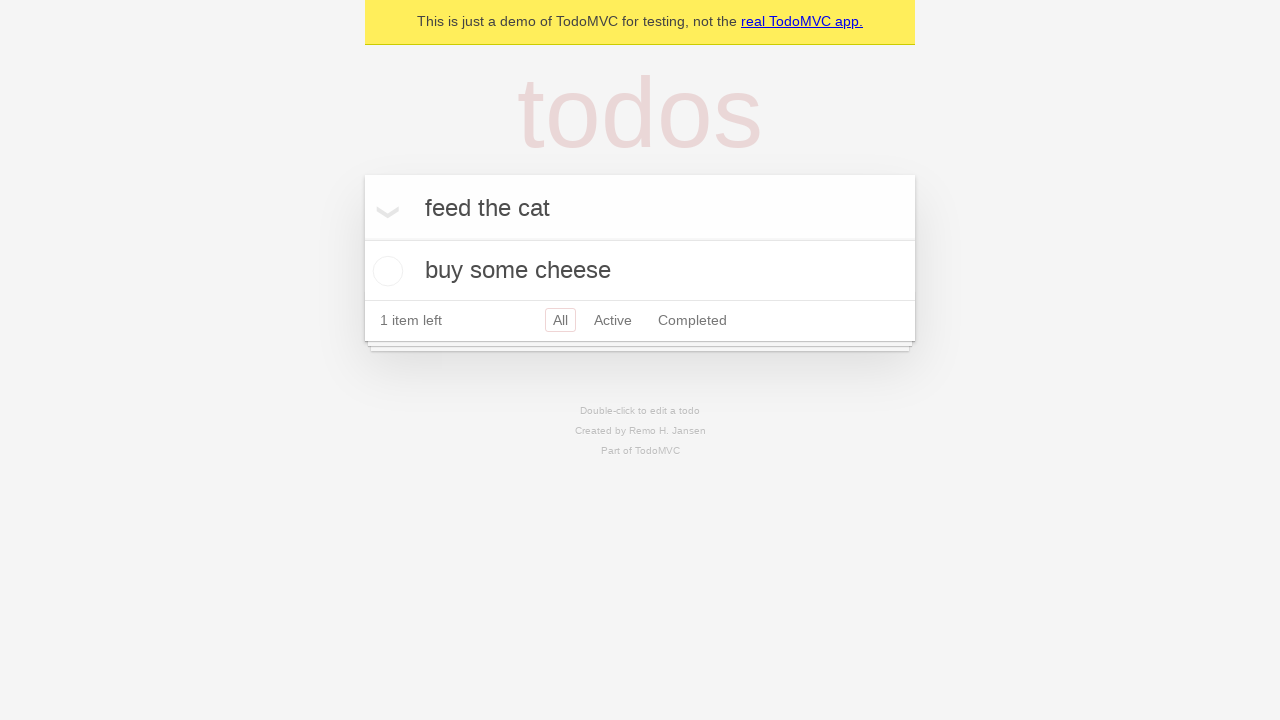

Pressed Enter to create todo 'feed the cat' on internal:attr=[placeholder="What needs to be done?"i]
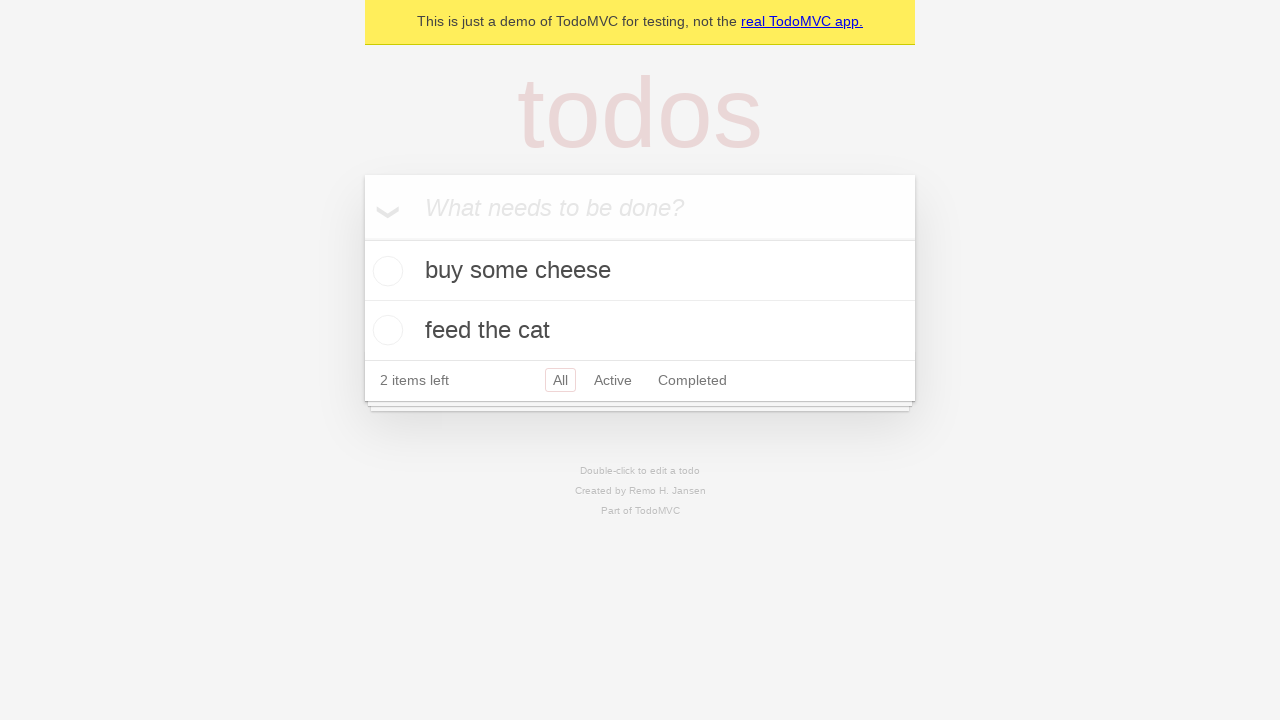

Filled todo input with 'book a doctors appointment' on internal:attr=[placeholder="What needs to be done?"i]
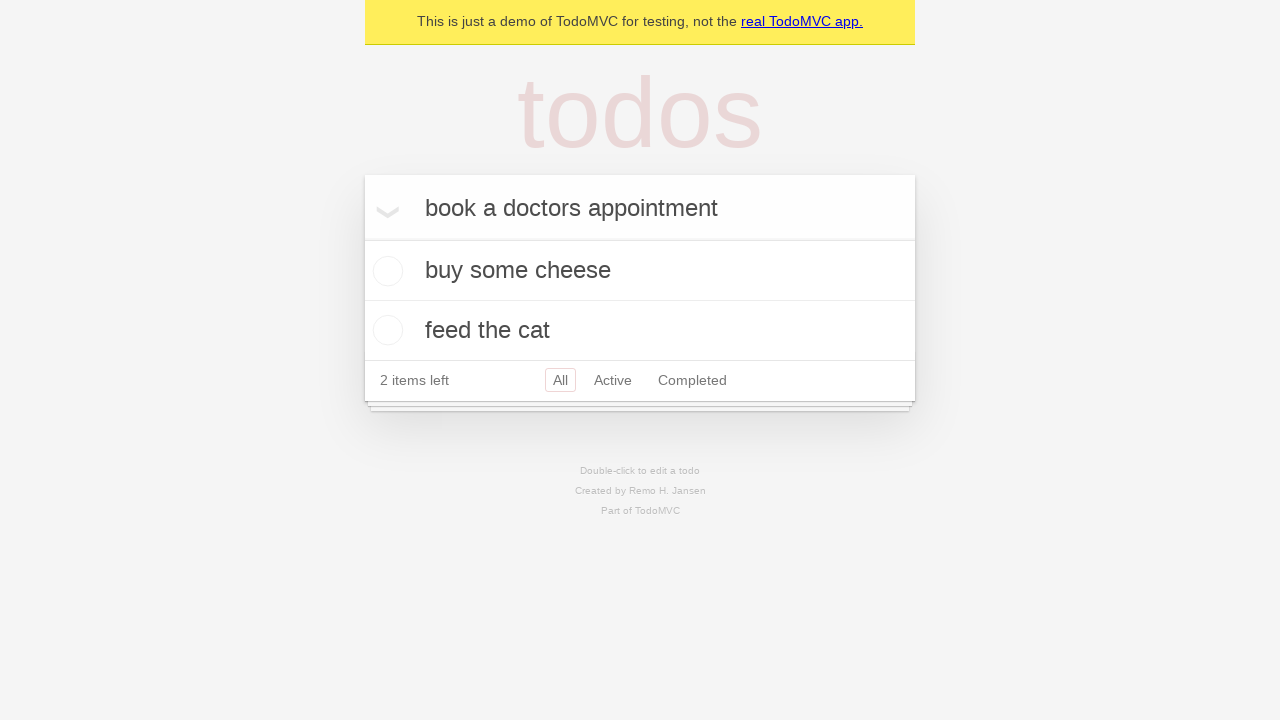

Pressed Enter to create todo 'book a doctors appointment' on internal:attr=[placeholder="What needs to be done?"i]
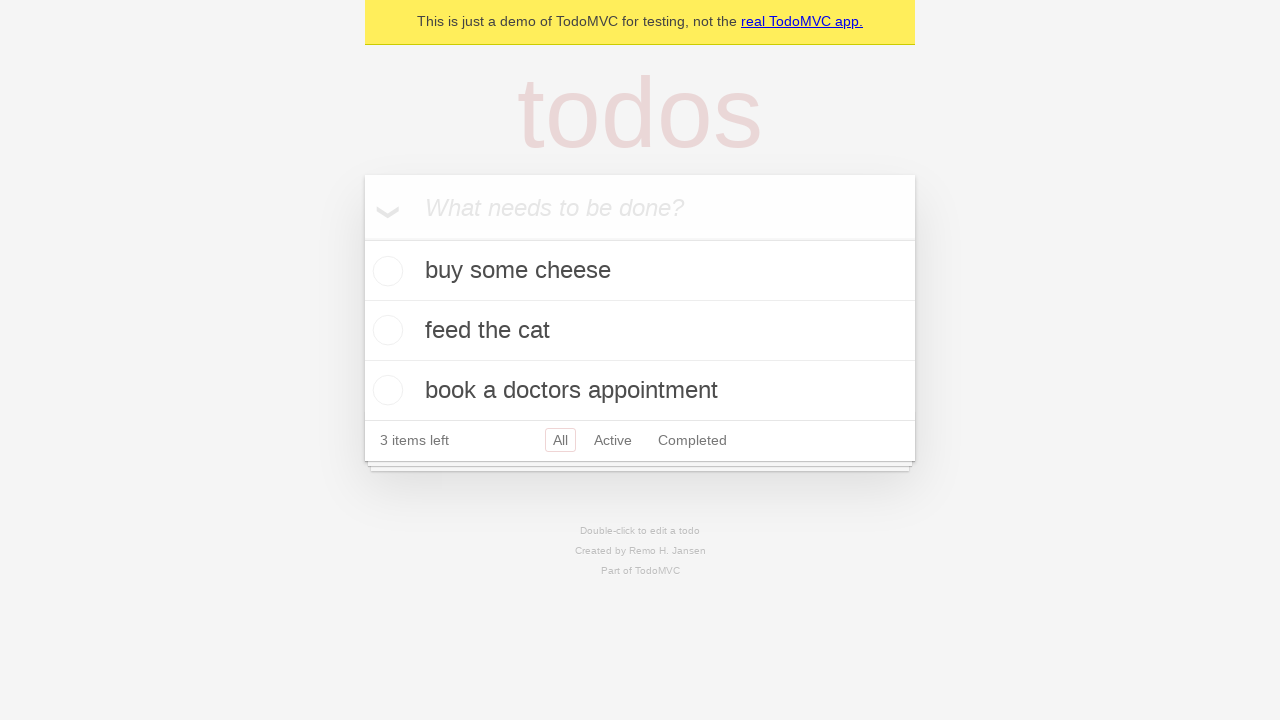

Waited for all 3 todos to be created
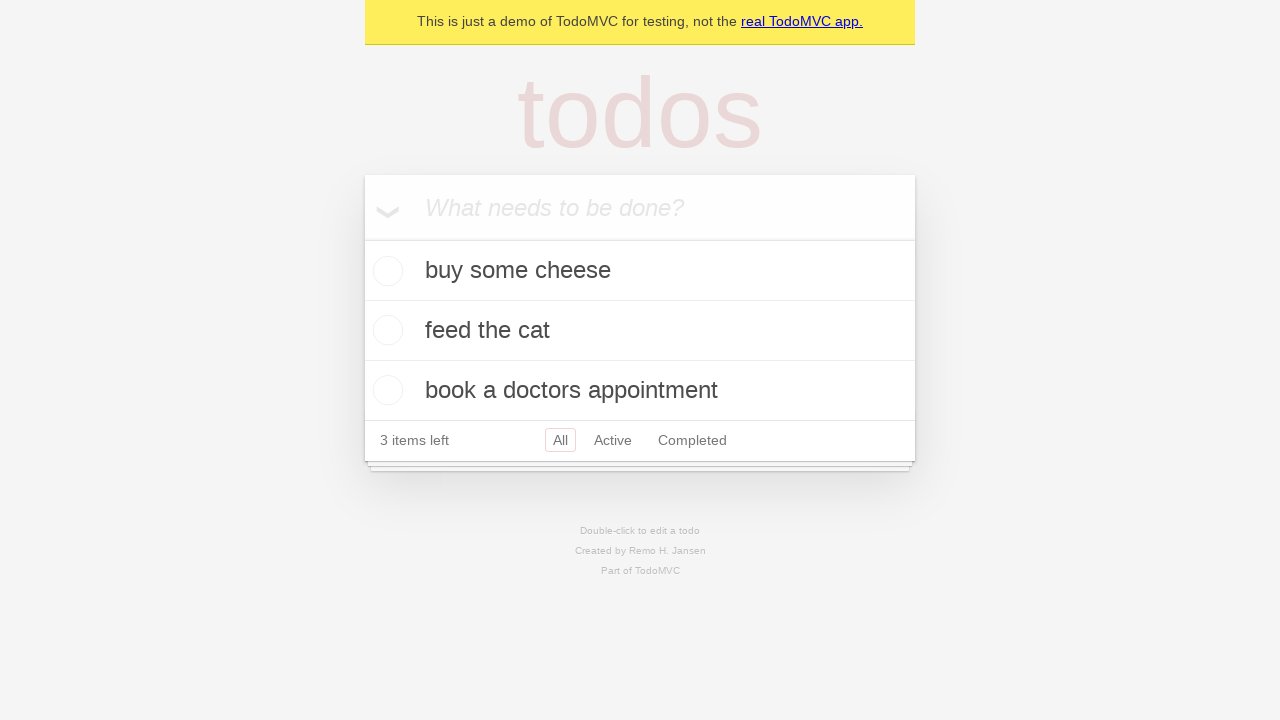

Created locators for Active and Completed filter links
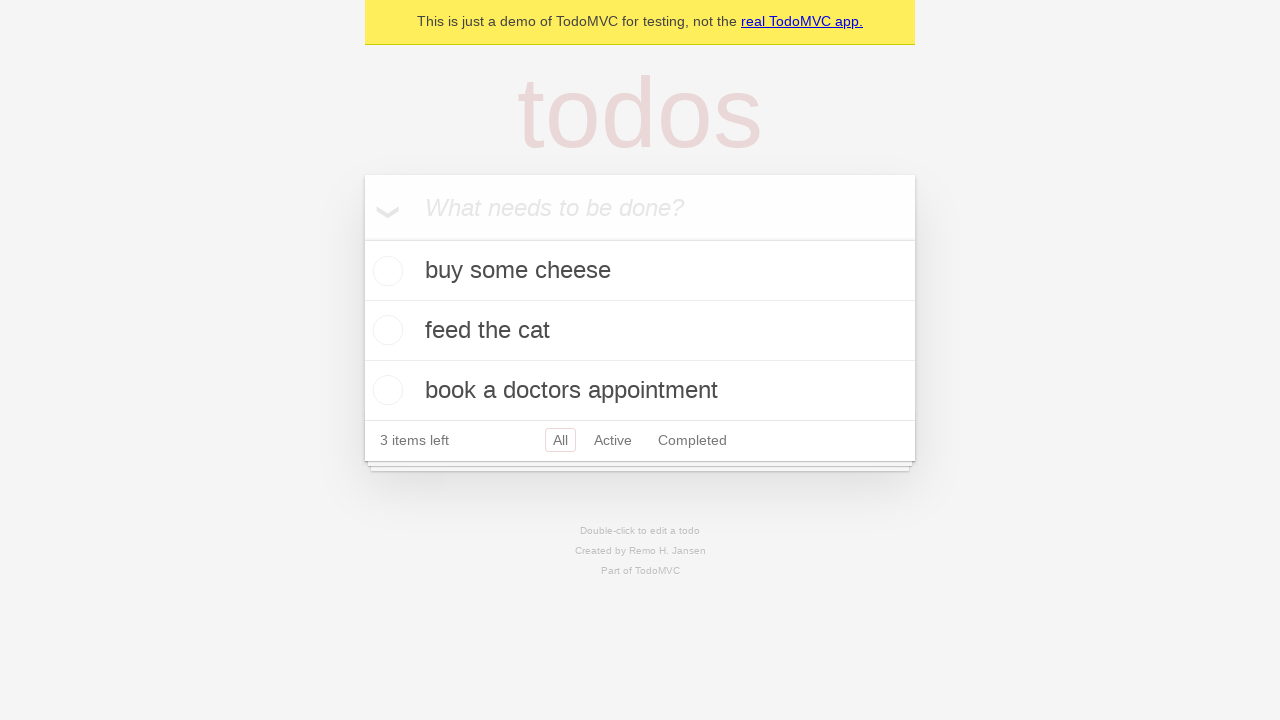

Clicked Active filter link at (613, 440) on internal:role=link[name="Active"i]
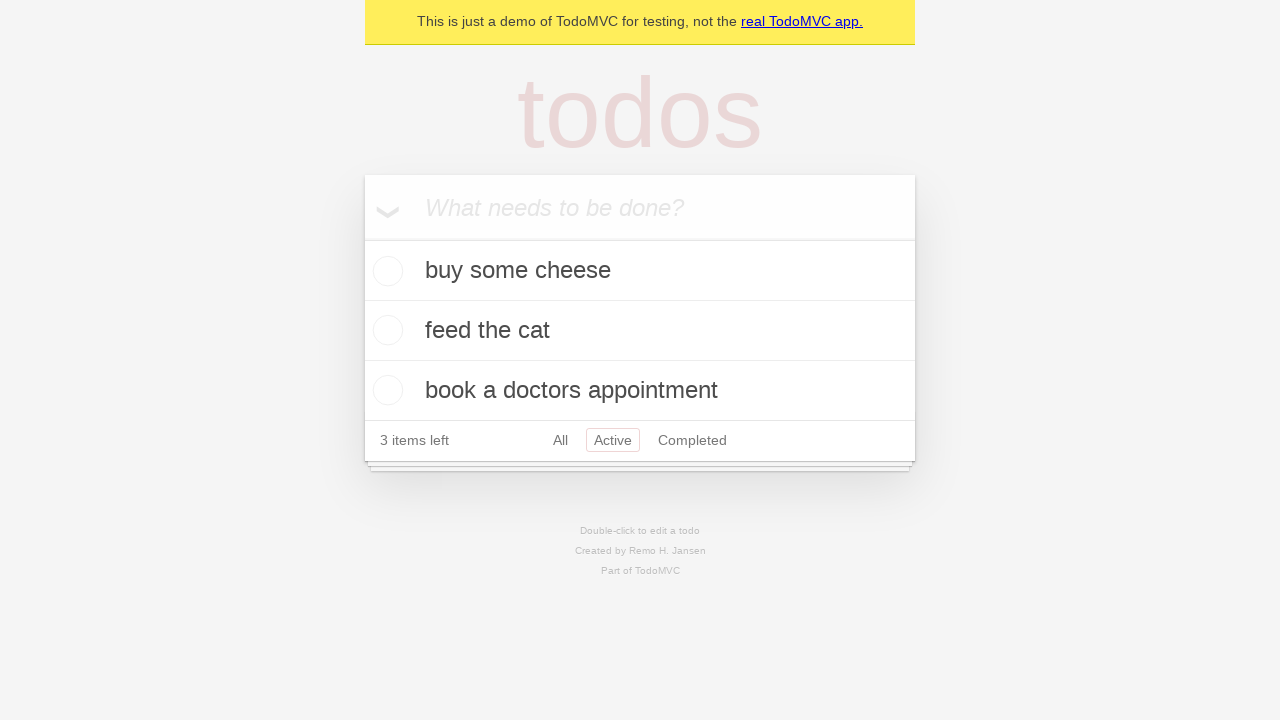

Clicked Completed filter link to check if it highlights as currently applied filter at (692, 440) on internal:role=link[name="Completed"i]
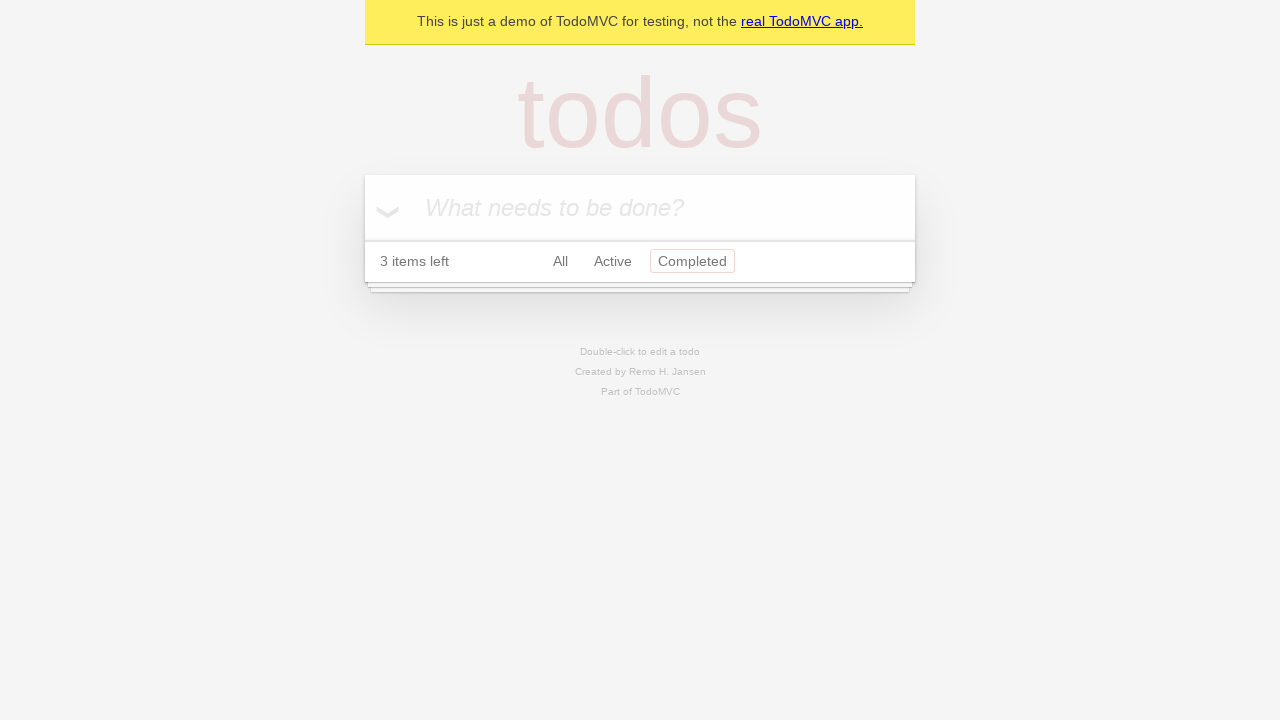

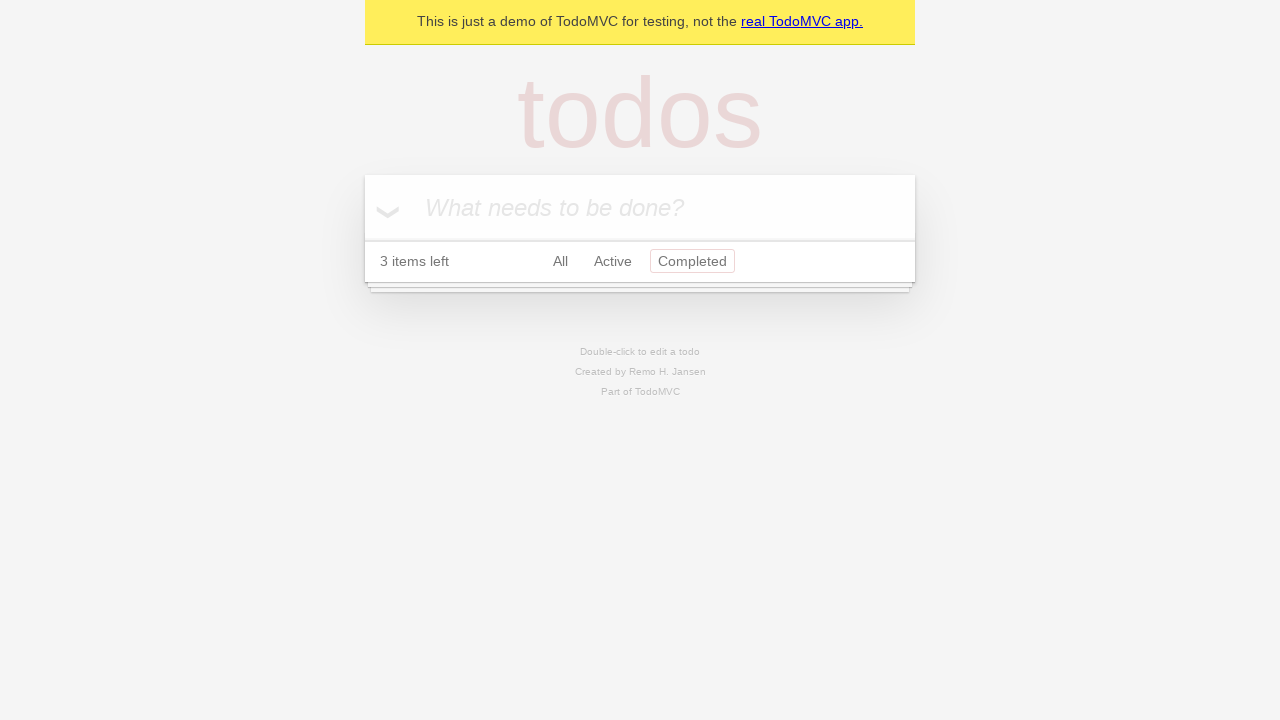